Tests a password generator tool by entering a master password and site name, then verifying the generated password output

Starting URL: http://angel.net/~nic/passwd.current.html

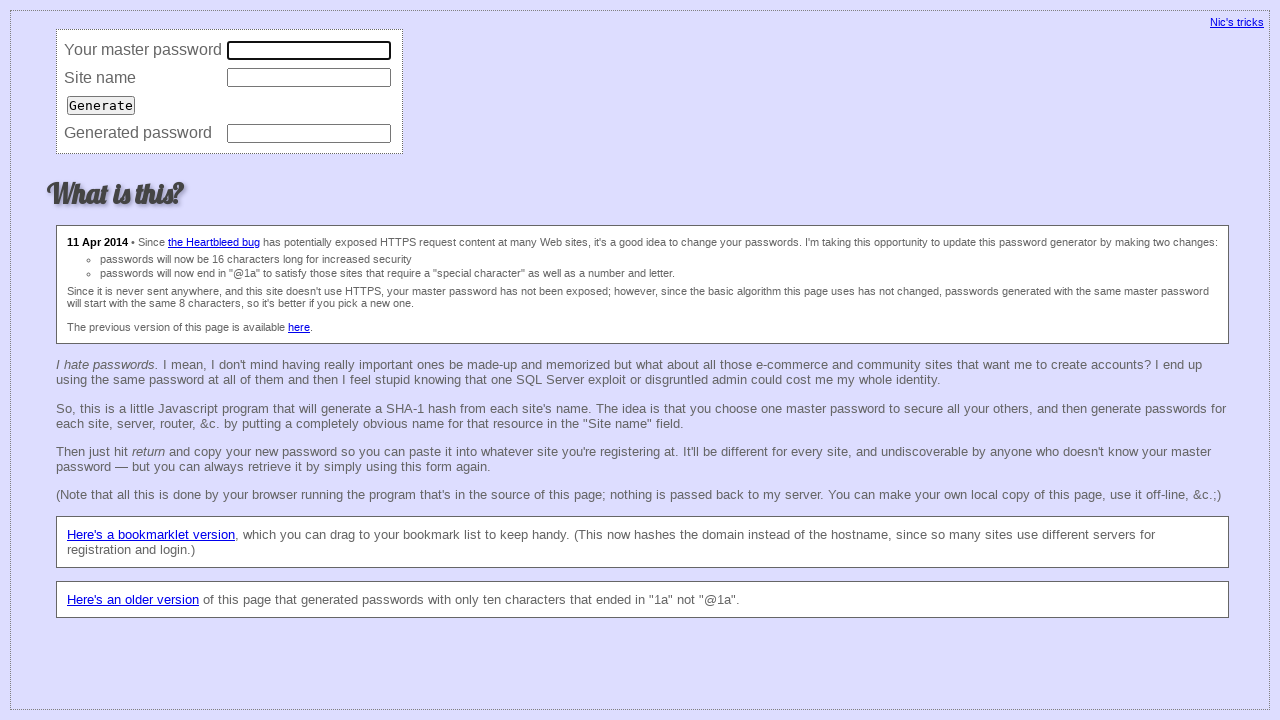

Entered master password '123456' on input[name='master']
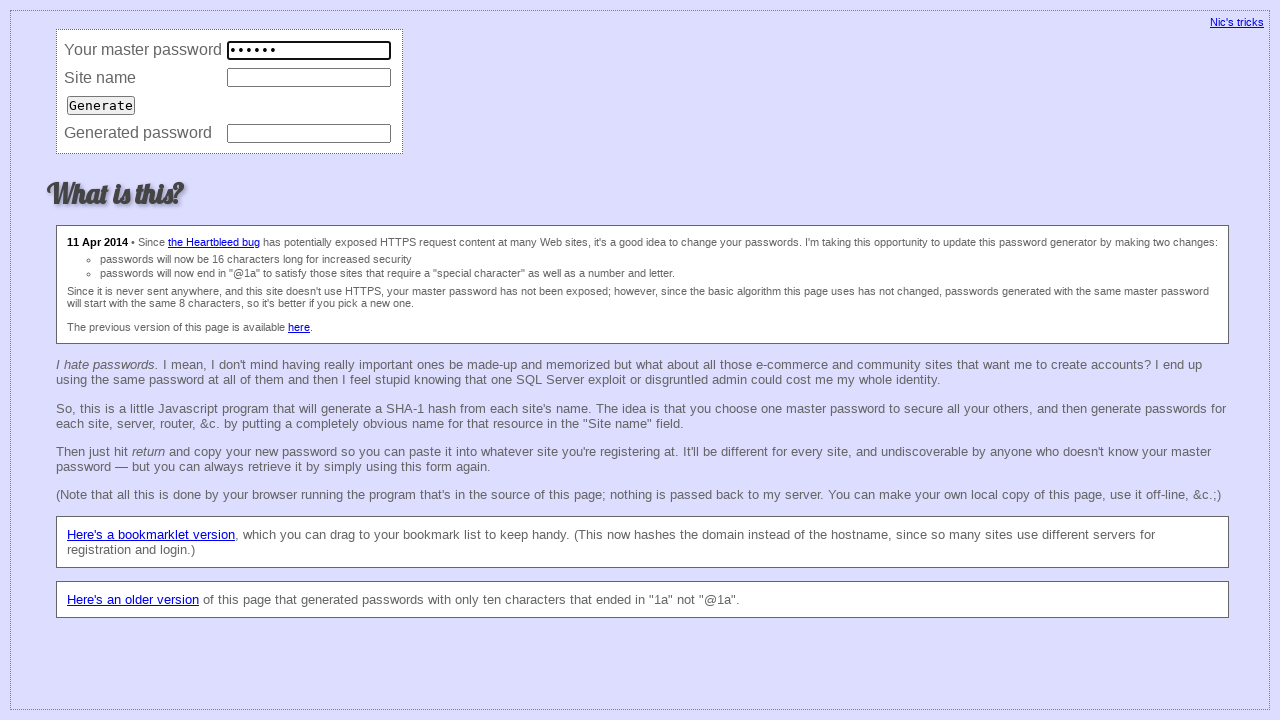

Entered site name 'gmail.com' on input[name='site']
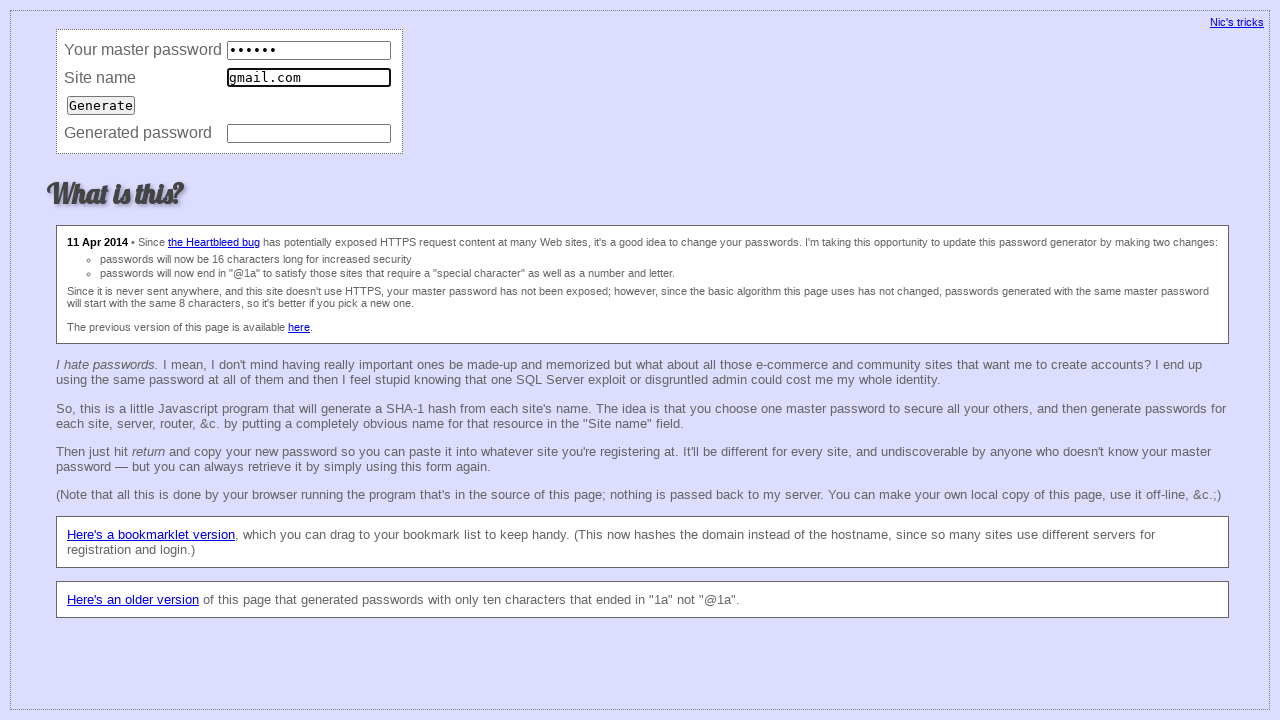

Pressed Enter to trigger password generation on input[name='site']
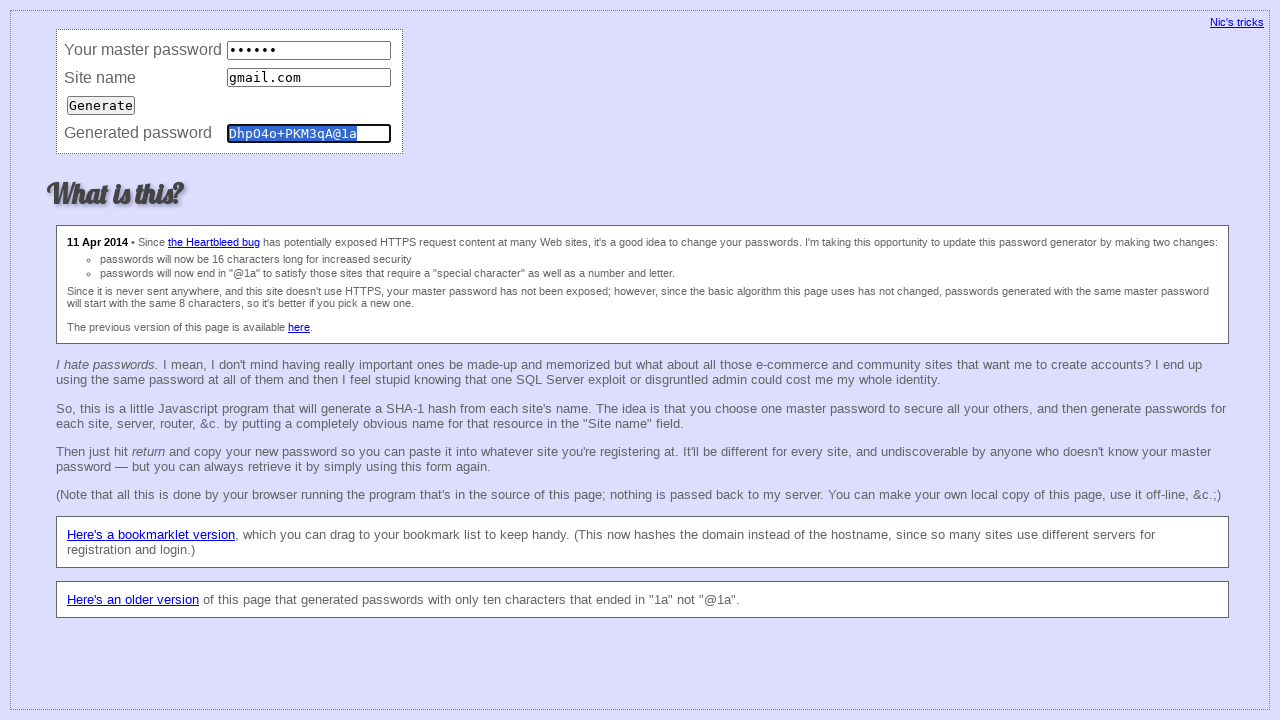

Password field appeared and password was generated
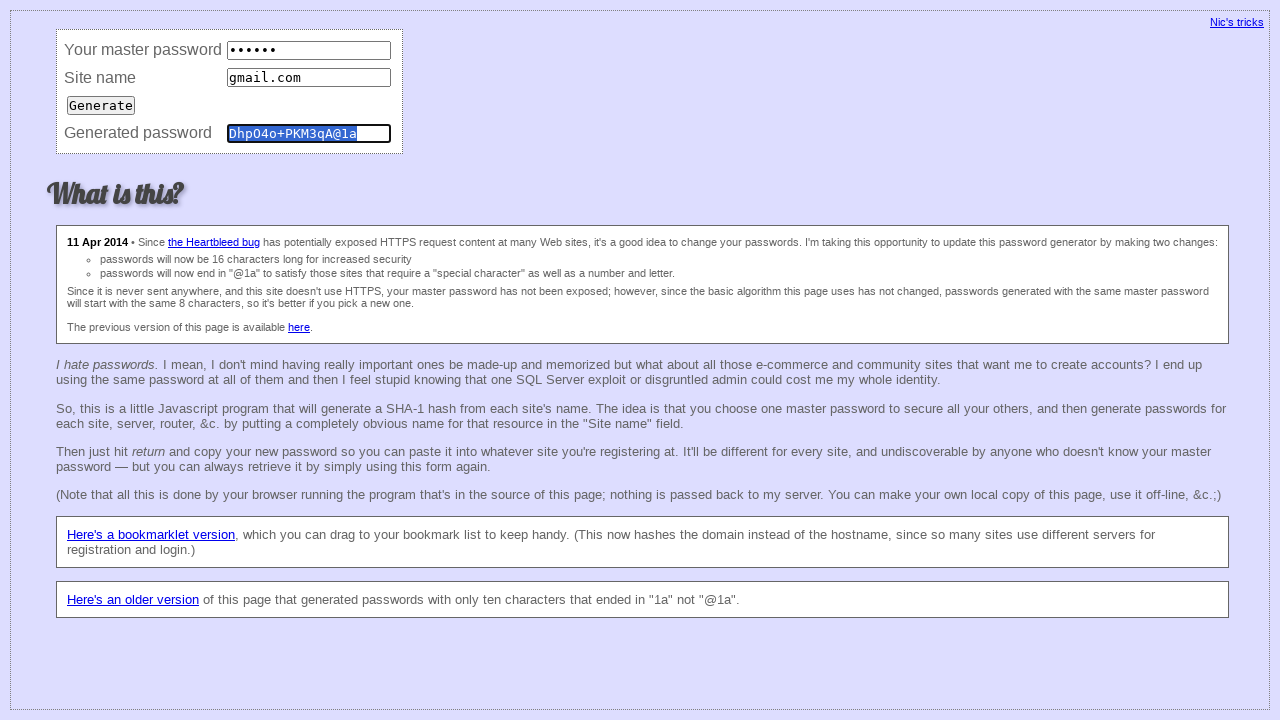

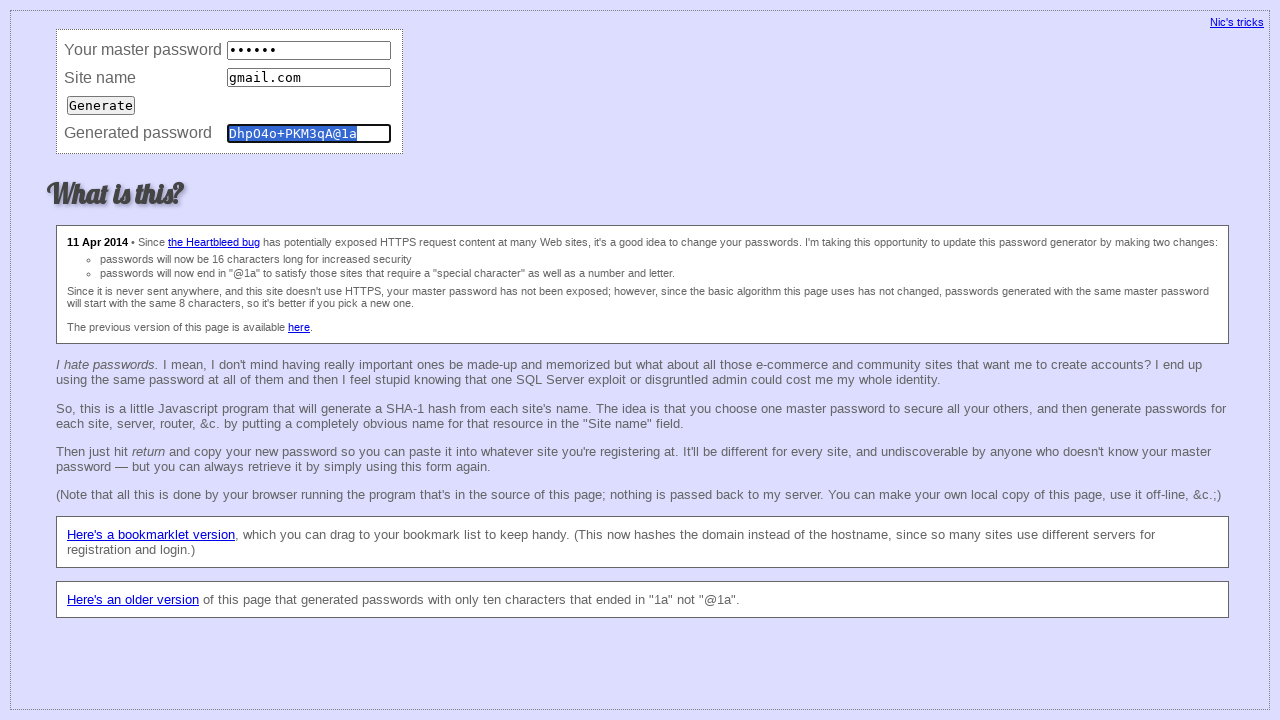